Tests the number entry form by entering a value, clicking submit, and handling the resulting alert or error message

Starting URL: https://kristinek.github.io/site/tasks/enter_a_number

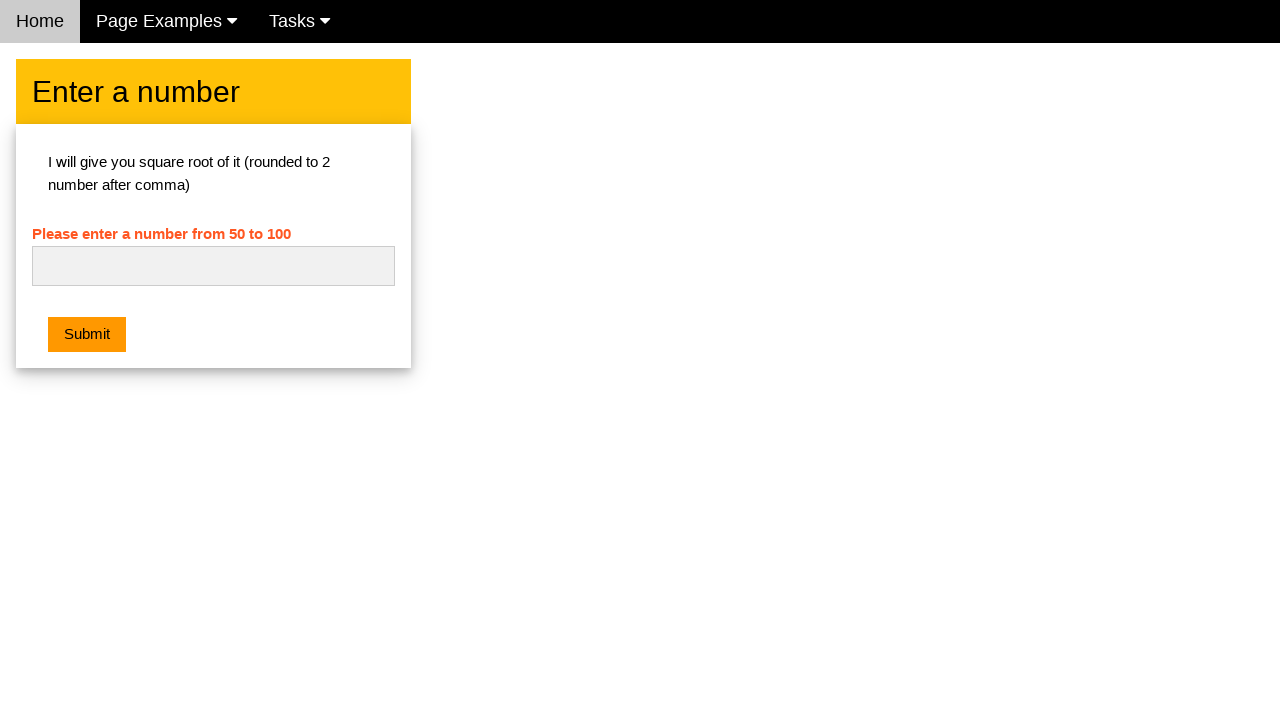

Clicked on the number input field at (213, 266) on #numb
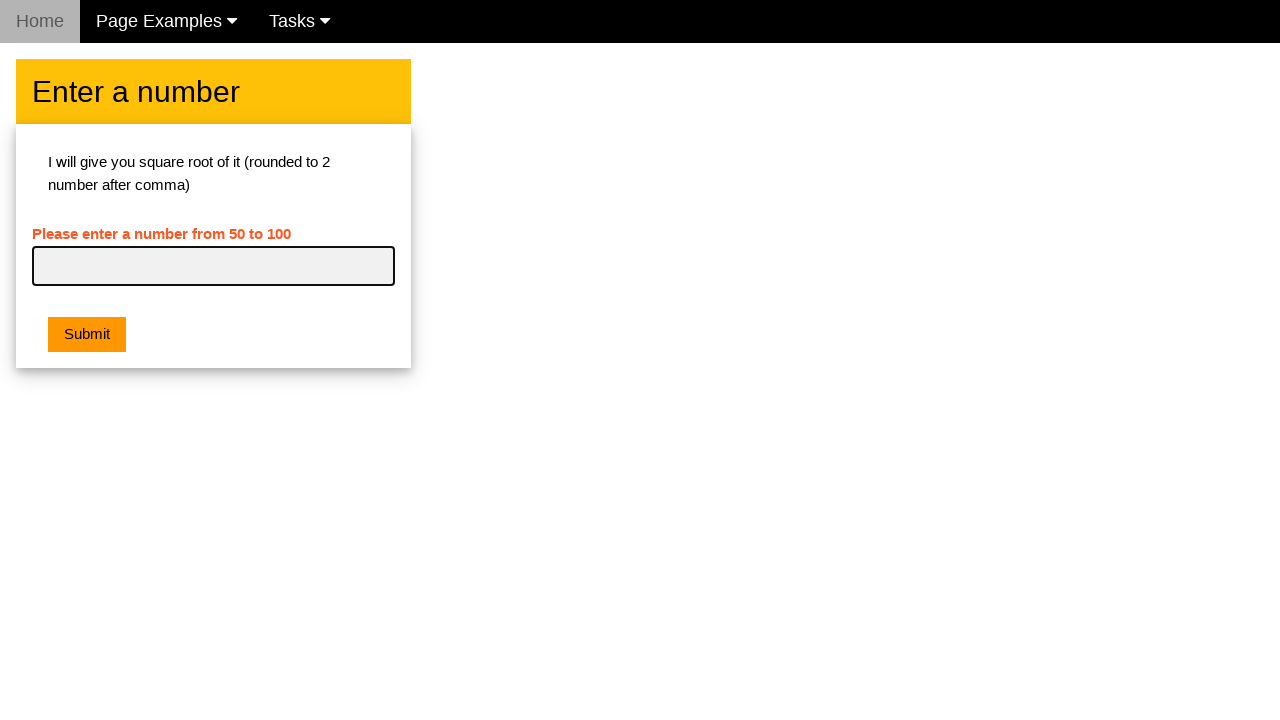

Entered '42' into the number field on #numb
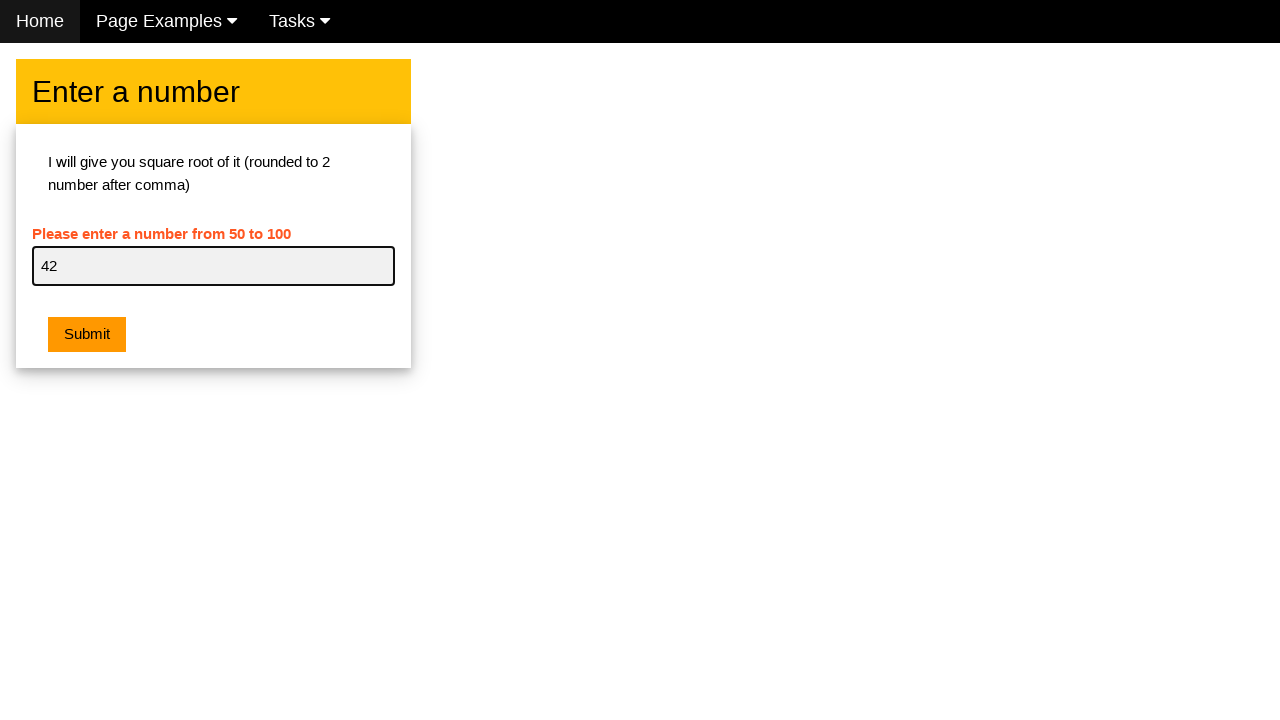

Clicked the submit button at (87, 335) on button
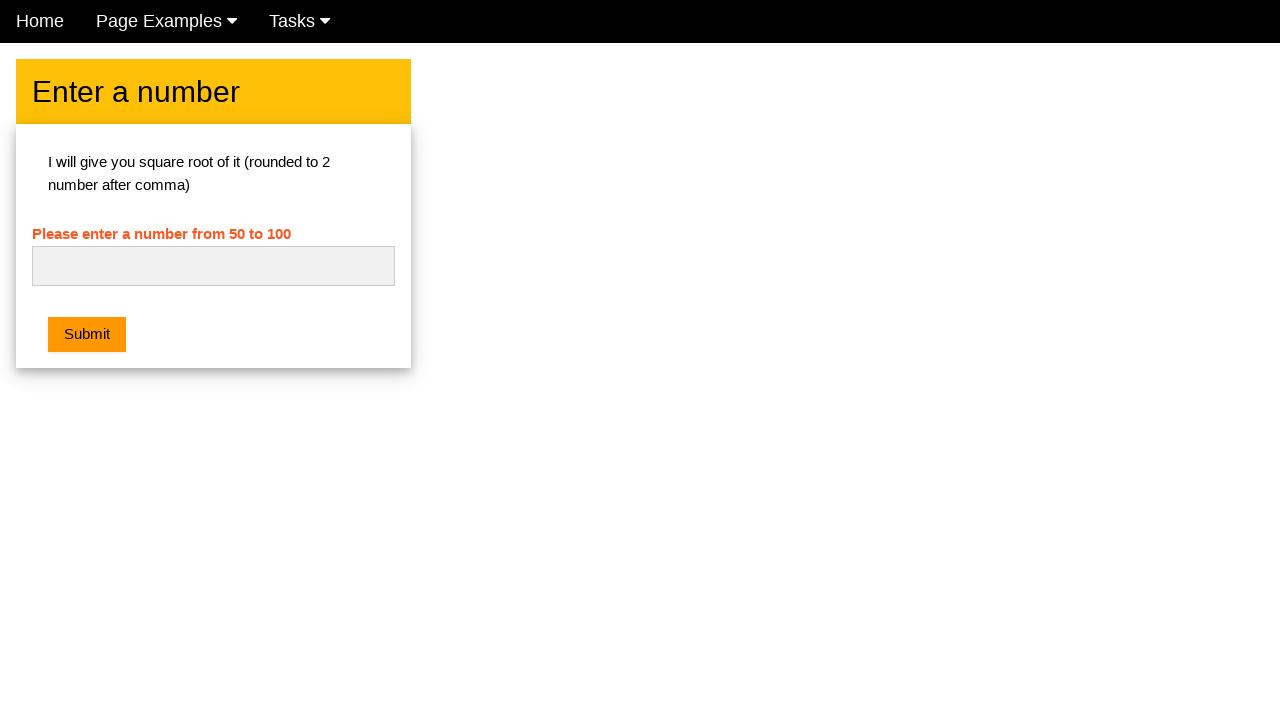

Set up dialog handler to accept alerts
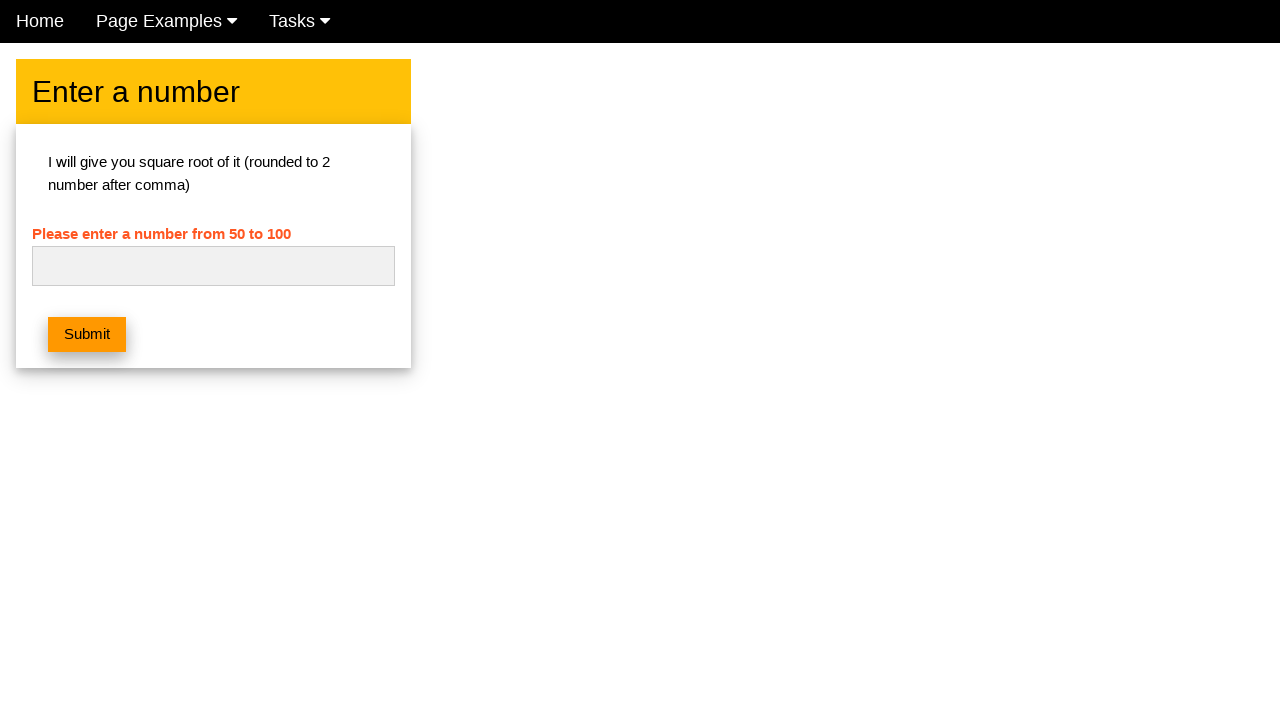

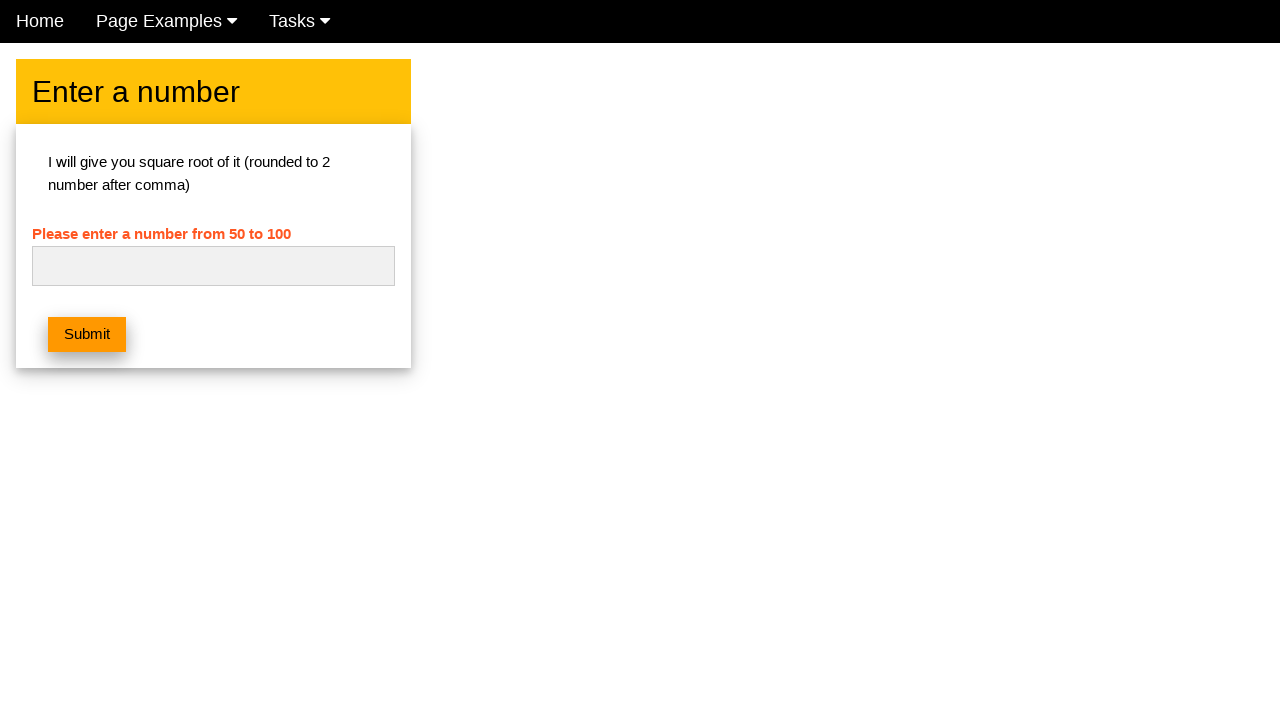